Tests window handling functionality by clicking a link that opens a new window, switching to the new window, clicking on Downloads, then closing the browser

Starting URL: https://demo.automationtesting.in/Windows.html

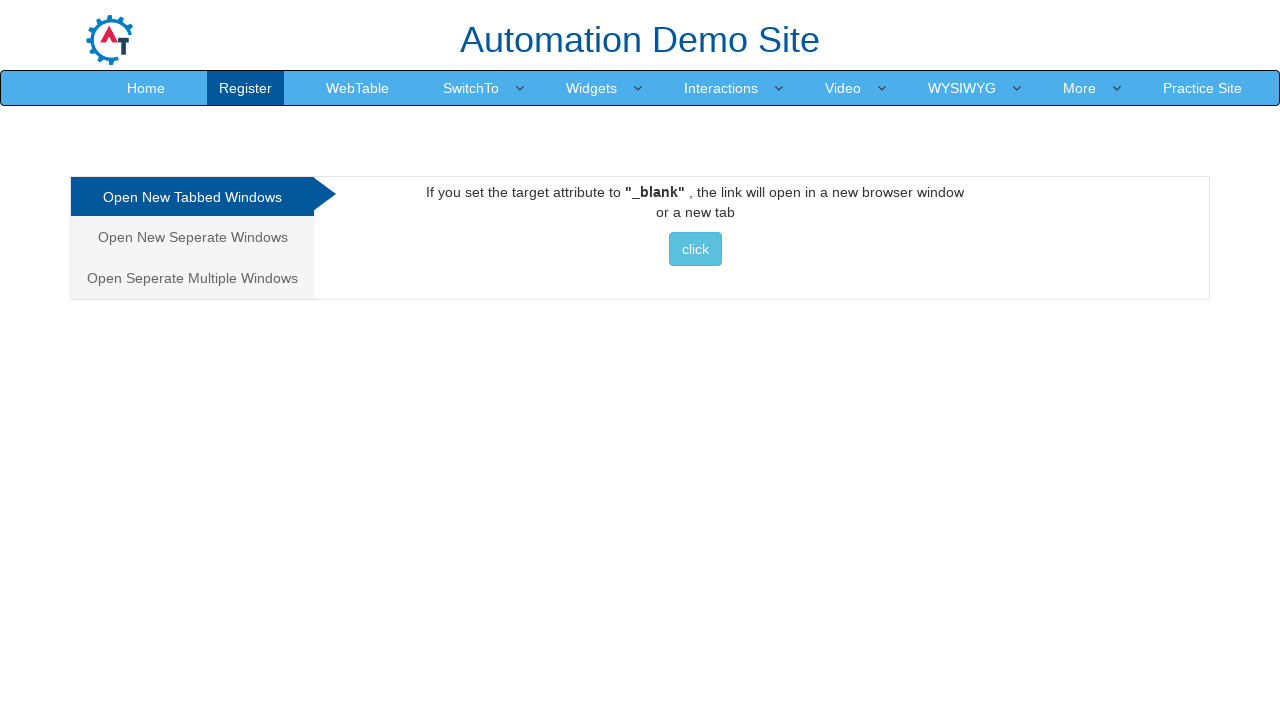

Clicked link that opens new window to selenium.dev at (695, 249) on a[href='http://www.selenium.dev']
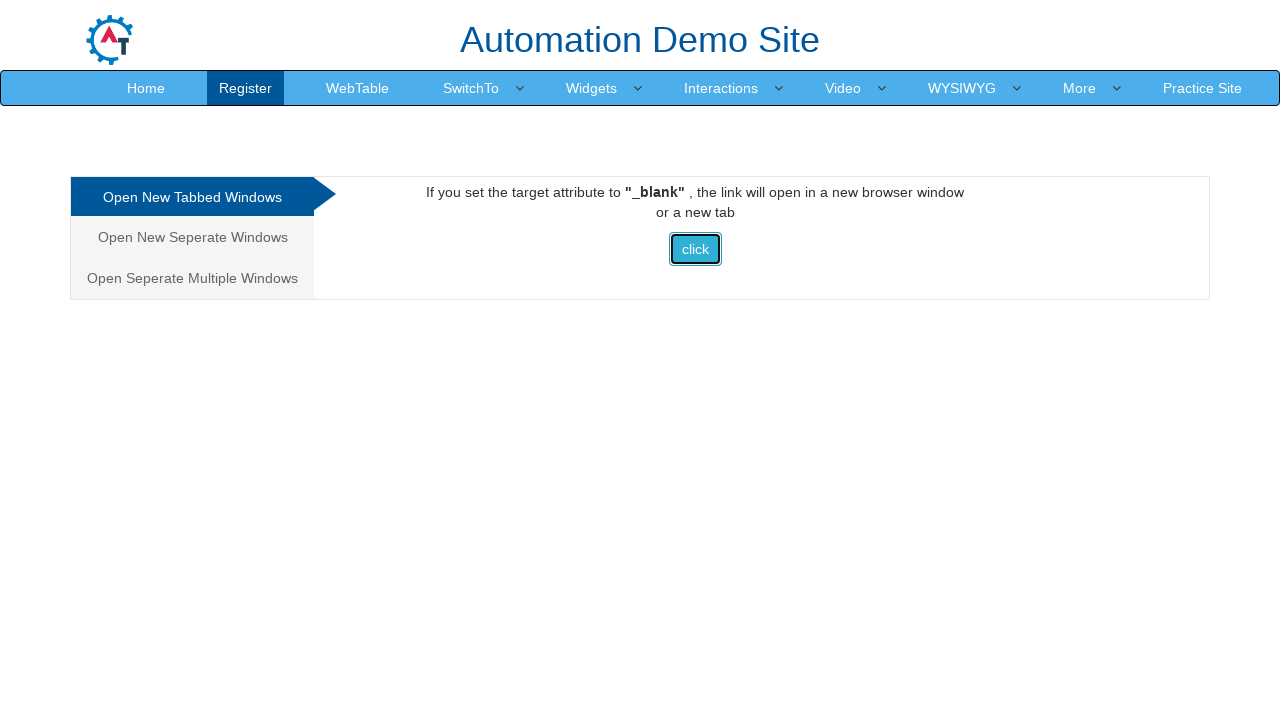

Captured new window/page object
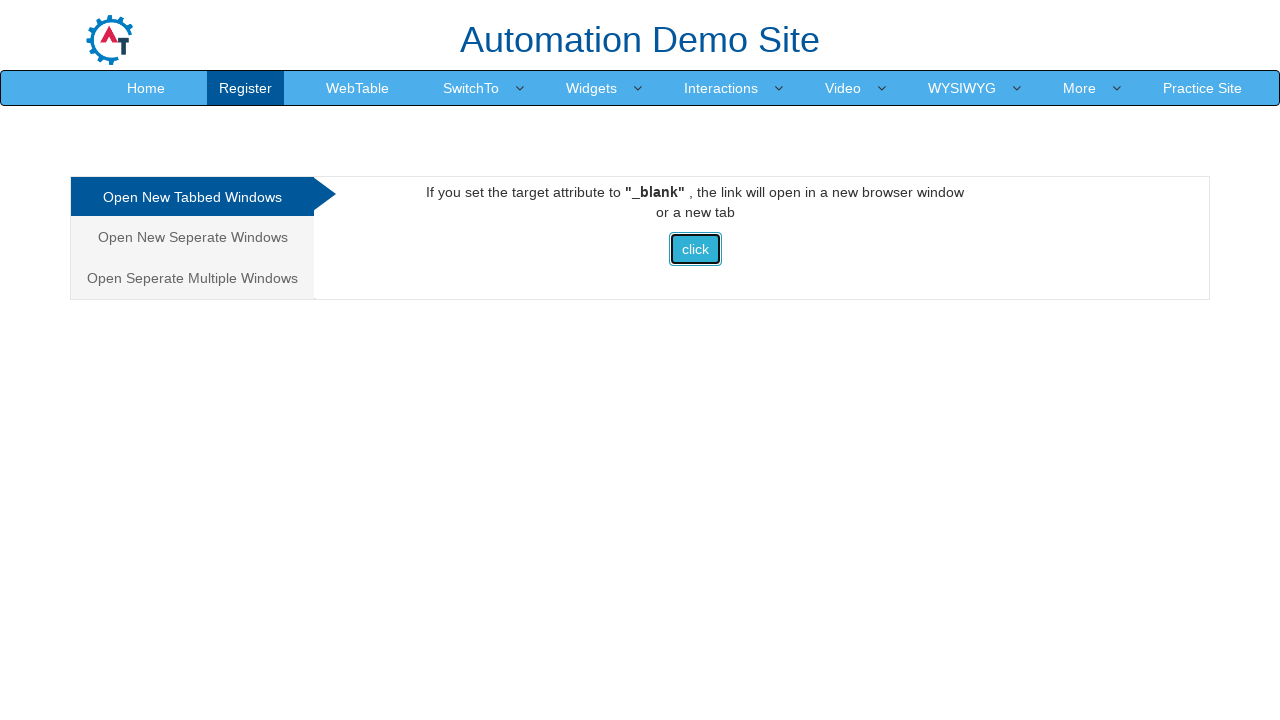

Waited for new page to load completely
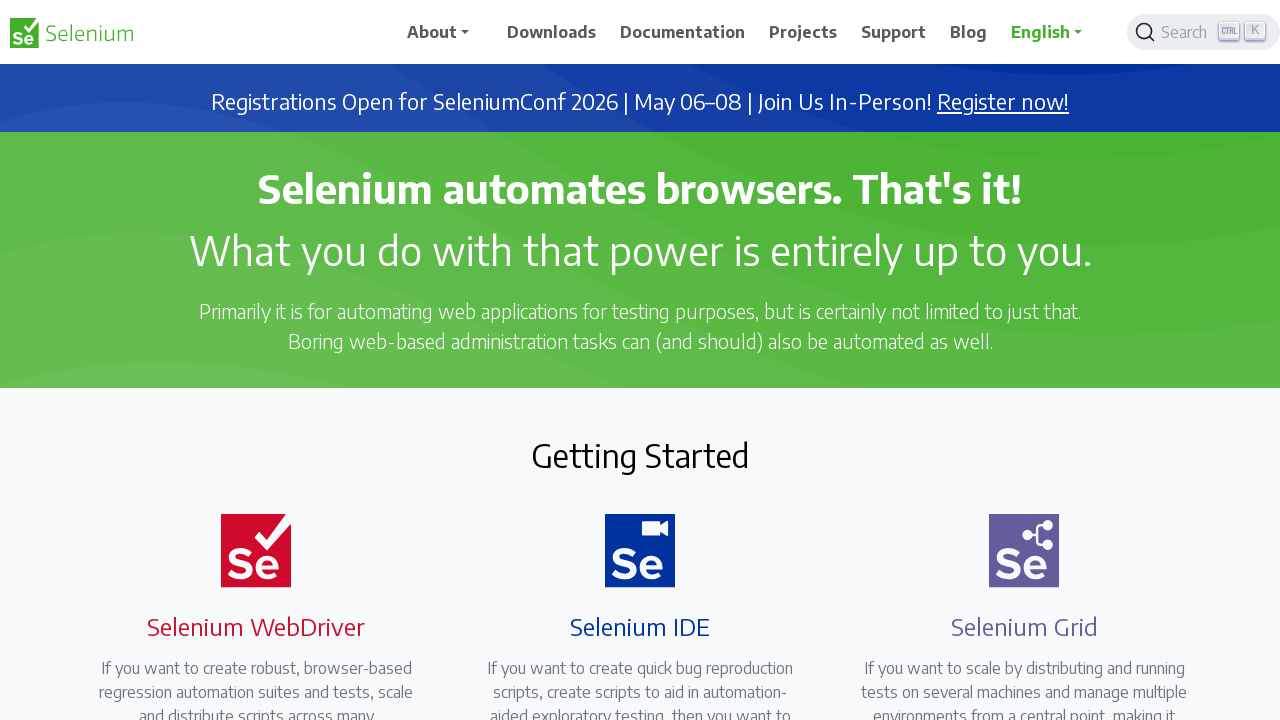

Clicked Downloads link in new window at (552, 32) on xpath=//span[contains(text(),'Downloads')]
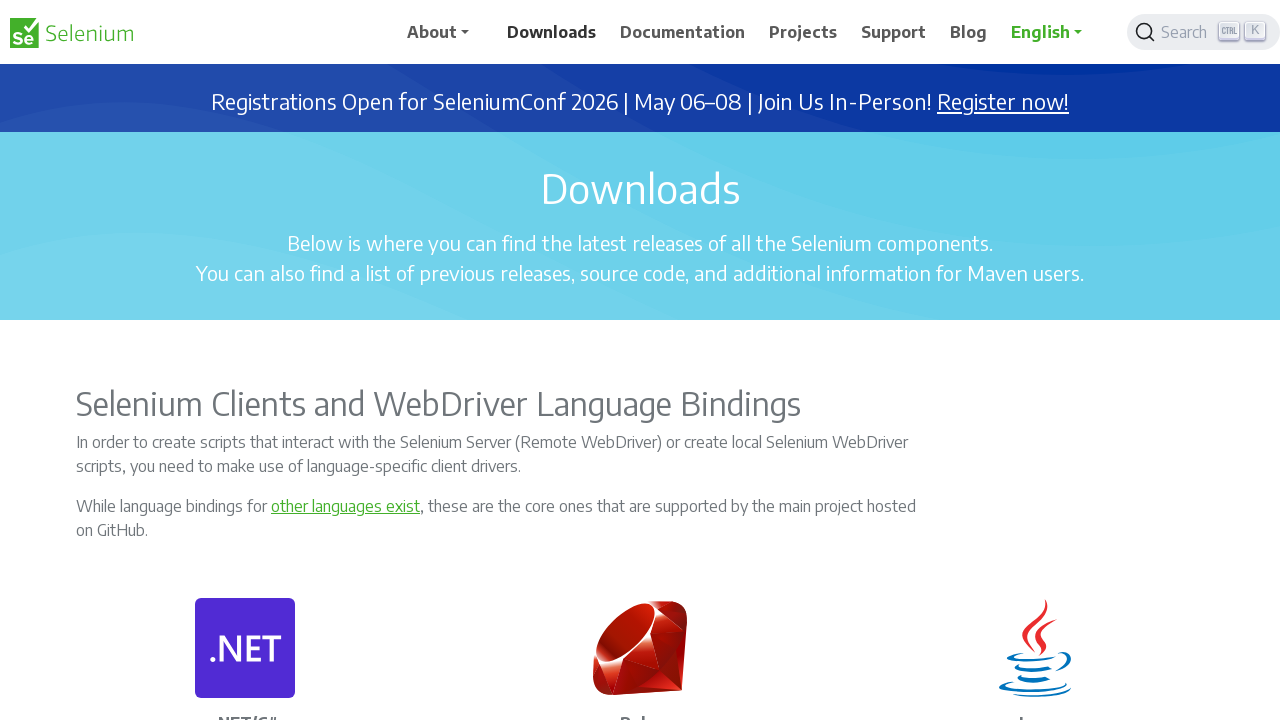

Waited for Downloads page to load
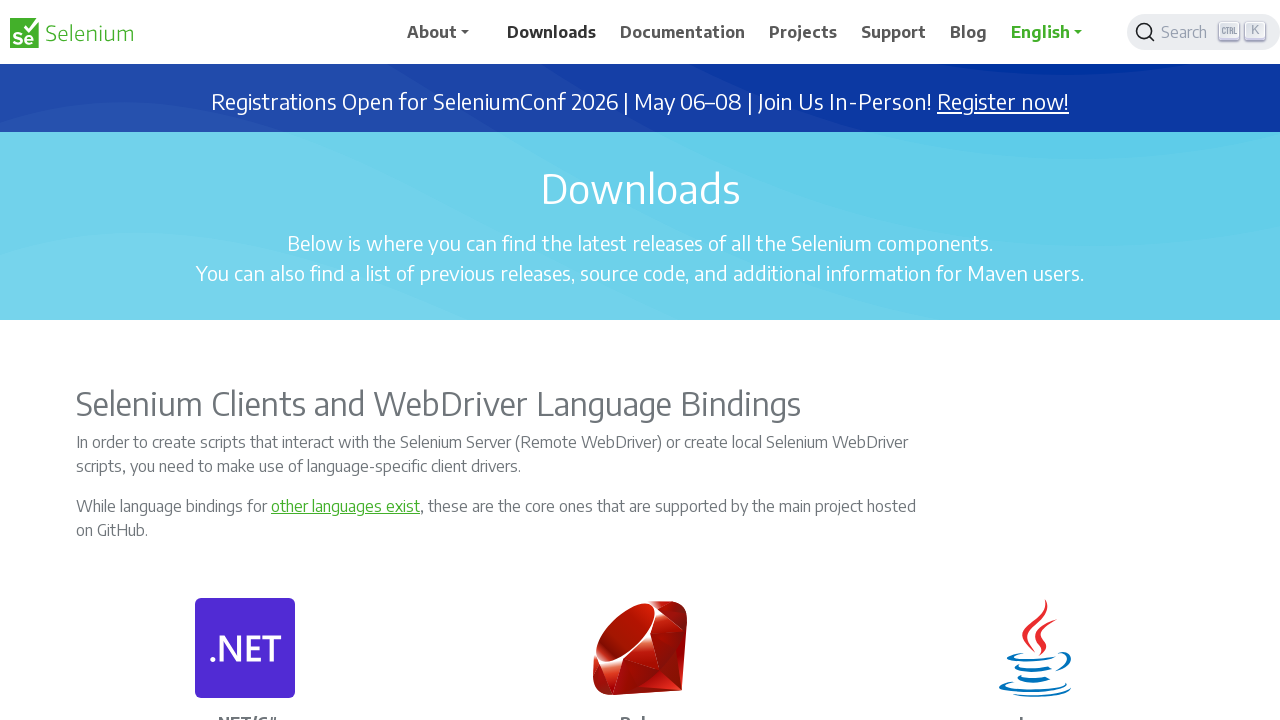

Closed the new window
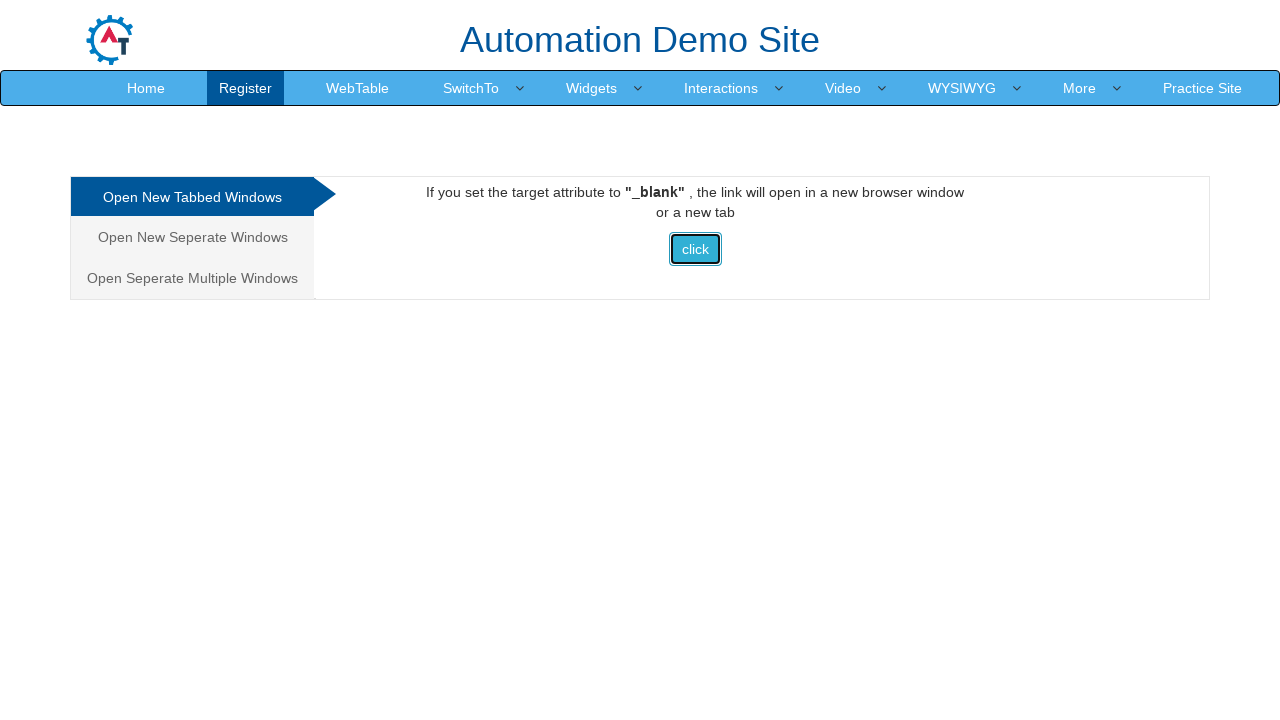

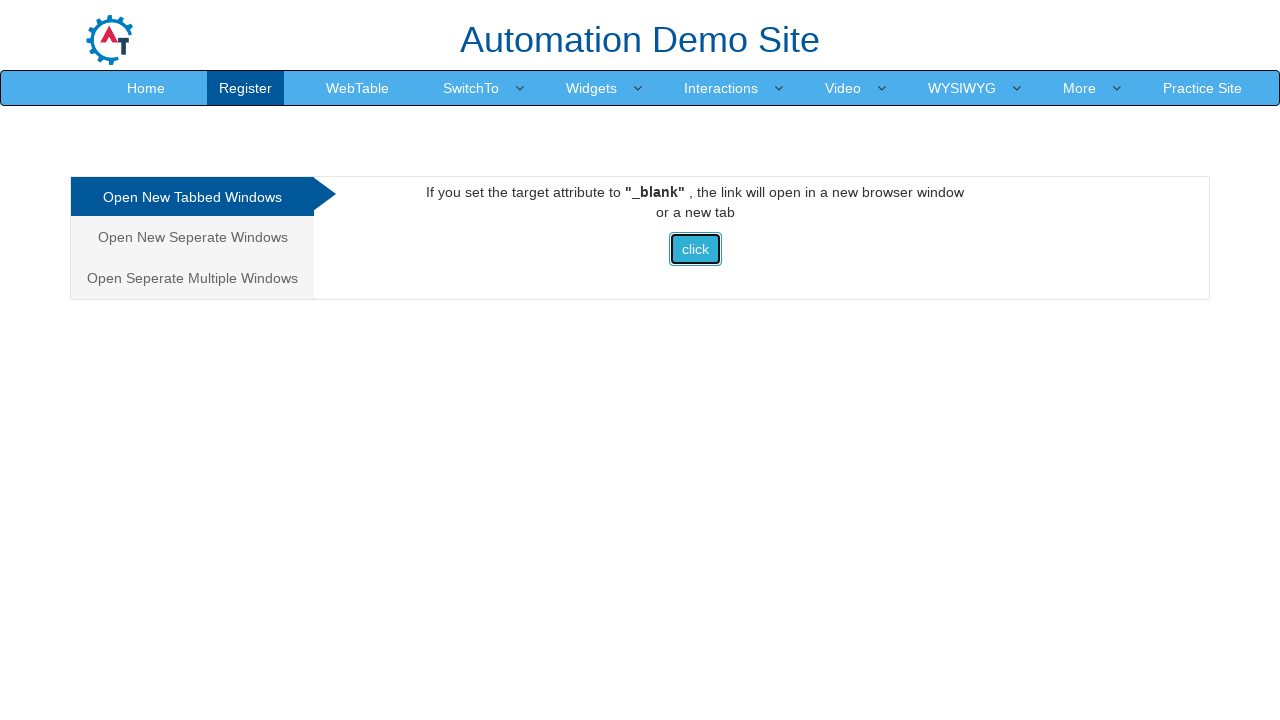